Opens a new browser tab and navigates to a second website, demonstrating multi-tab browser automation

Starting URL: https://www.python.org/

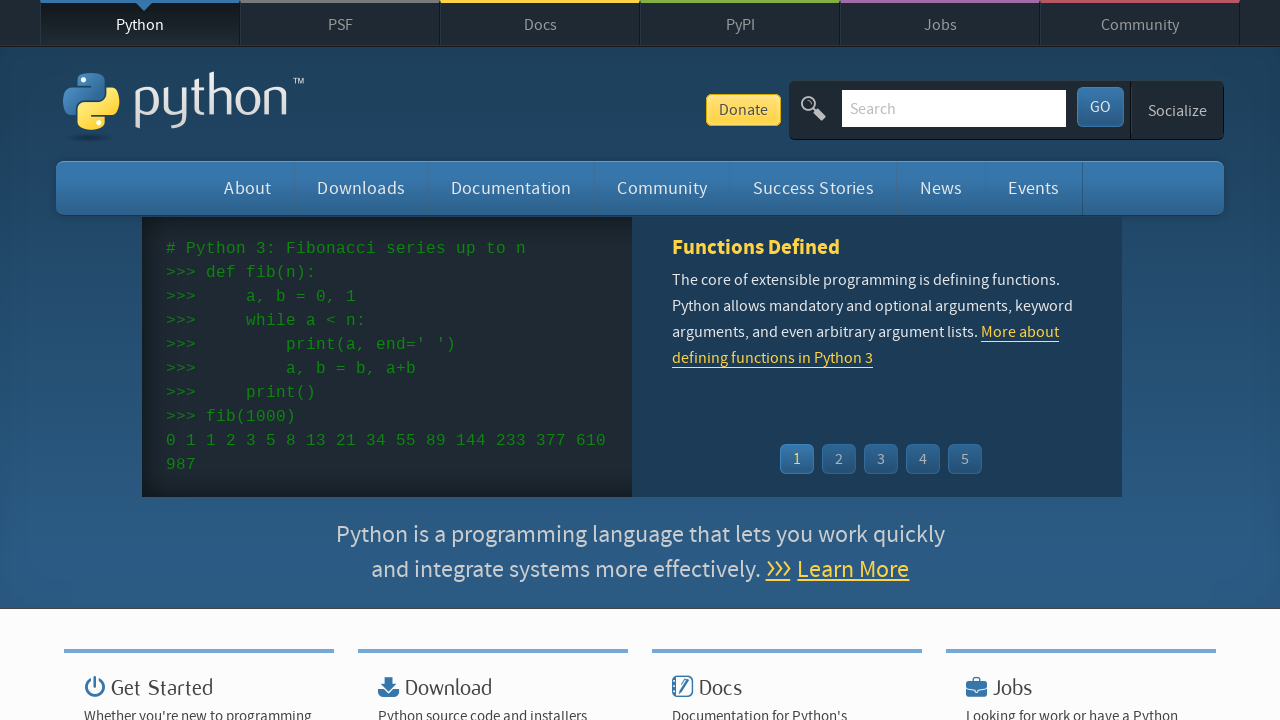

Opened a new browser tab
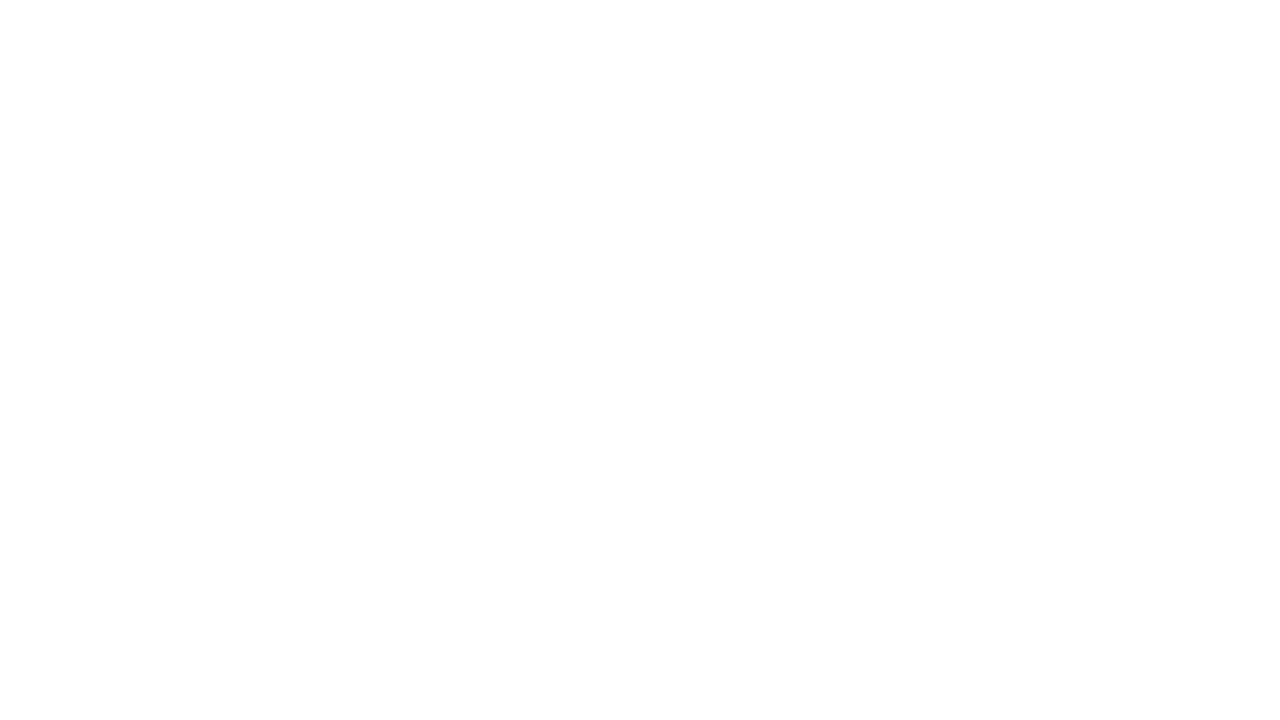

Navigated to Selenium website in new tab
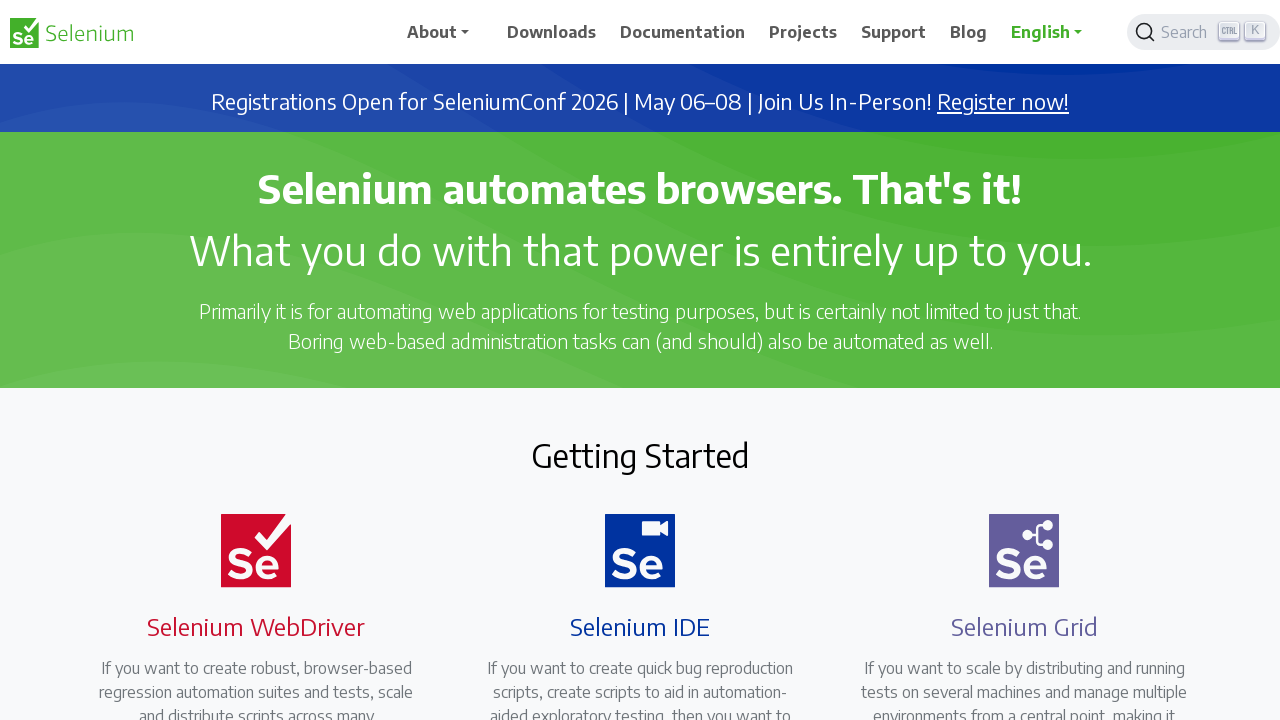

Selenium page loaded with DOM content ready
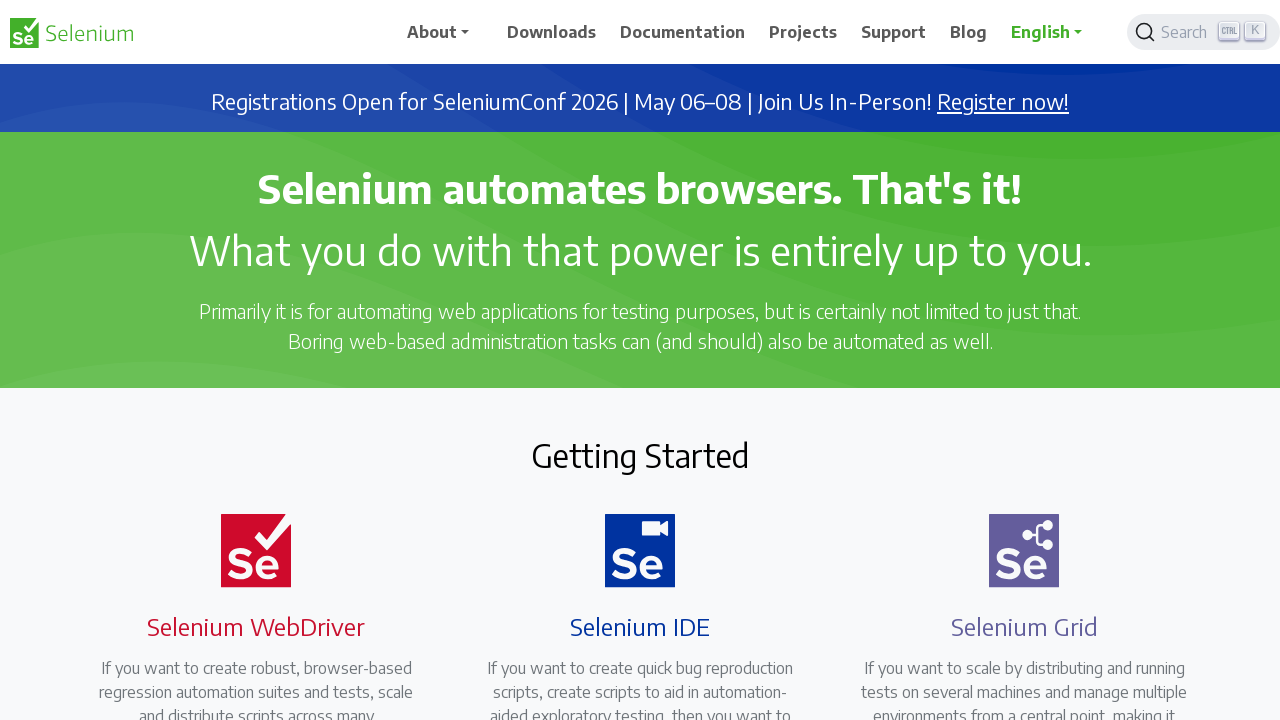

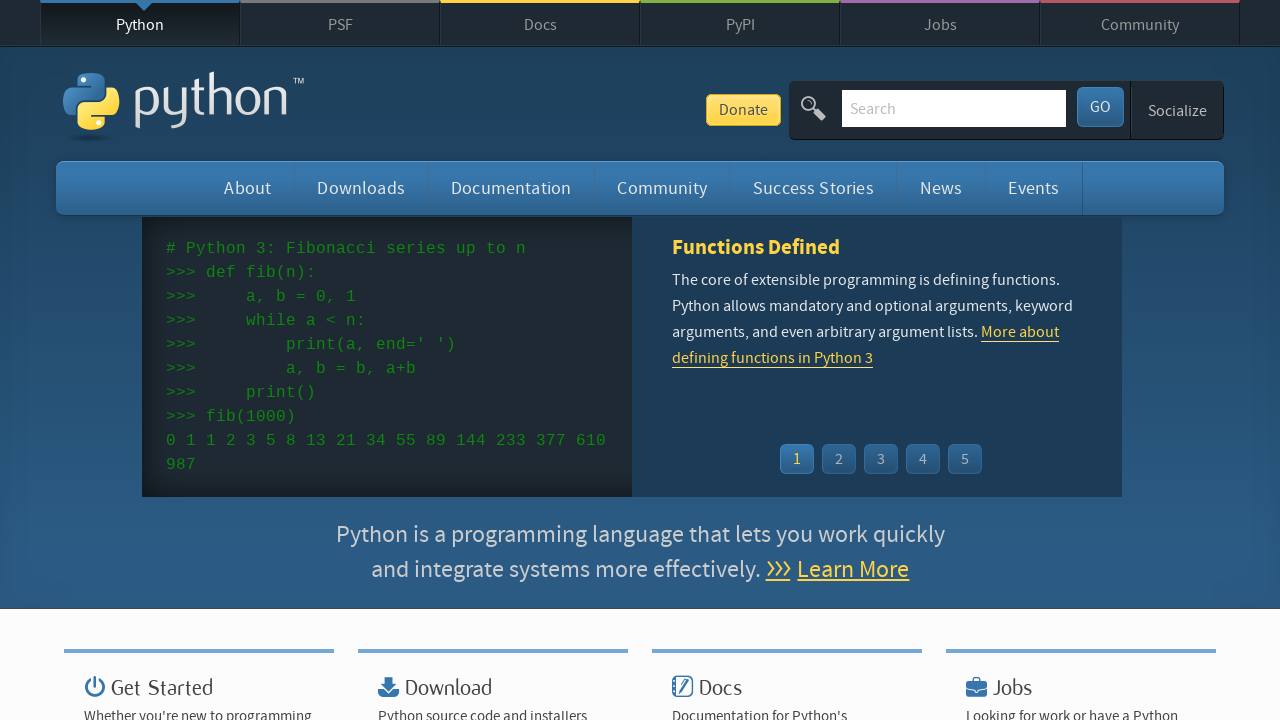